Navigates to the Rahul Shetty Academy automation practice page and scrolls to the bottom of the page.

Starting URL: https://rahulshettyacademy.com/AutomationPractice/

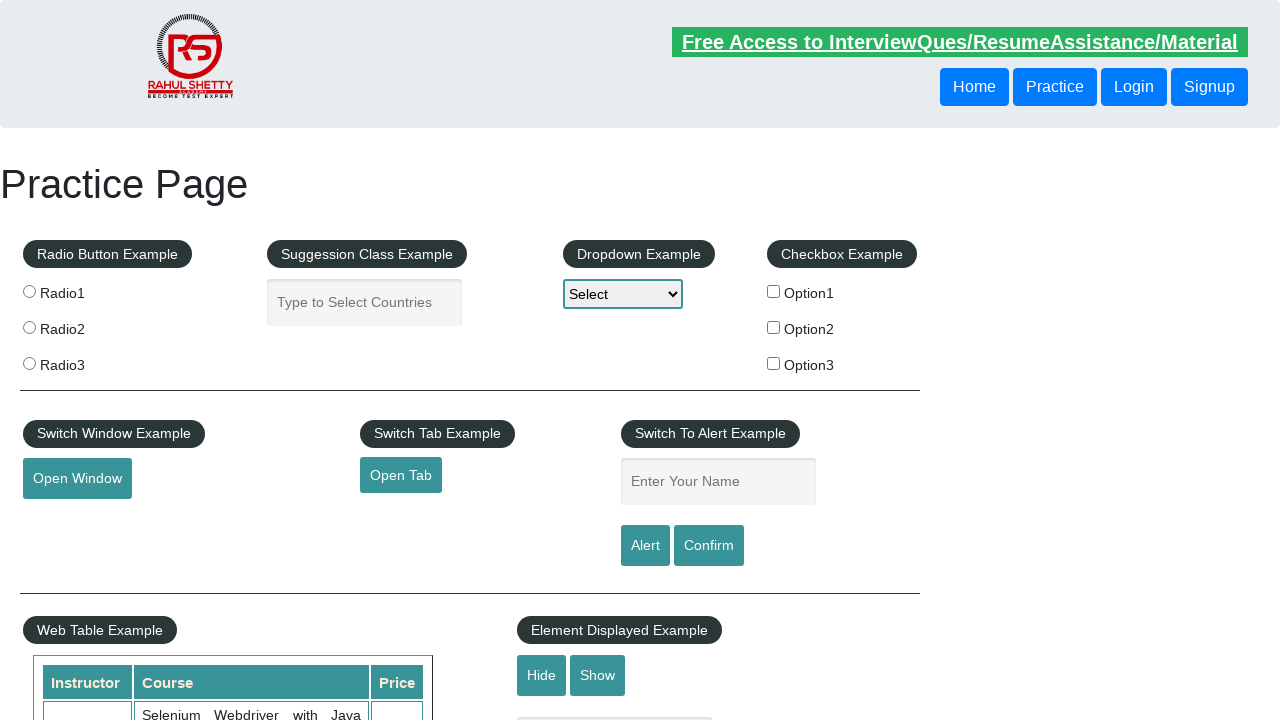

Navigated to Rahul Shetty Academy automation practice page
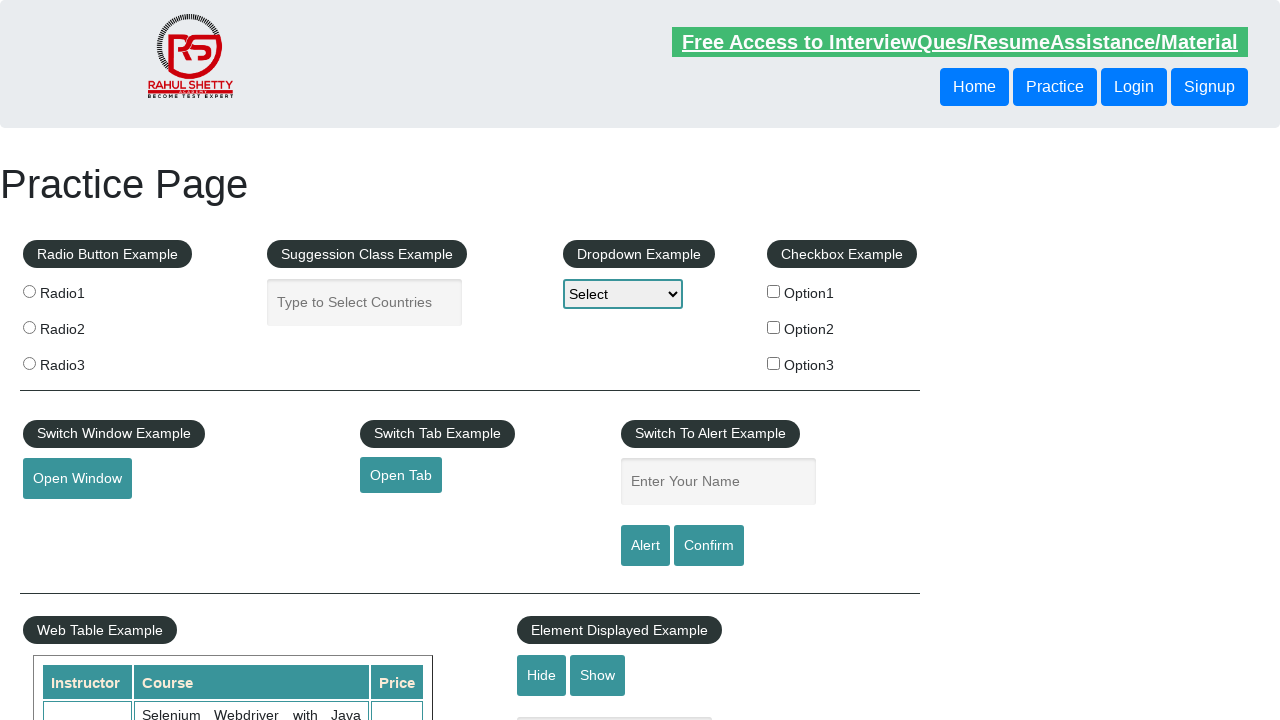

Scrolled to the bottom of the page
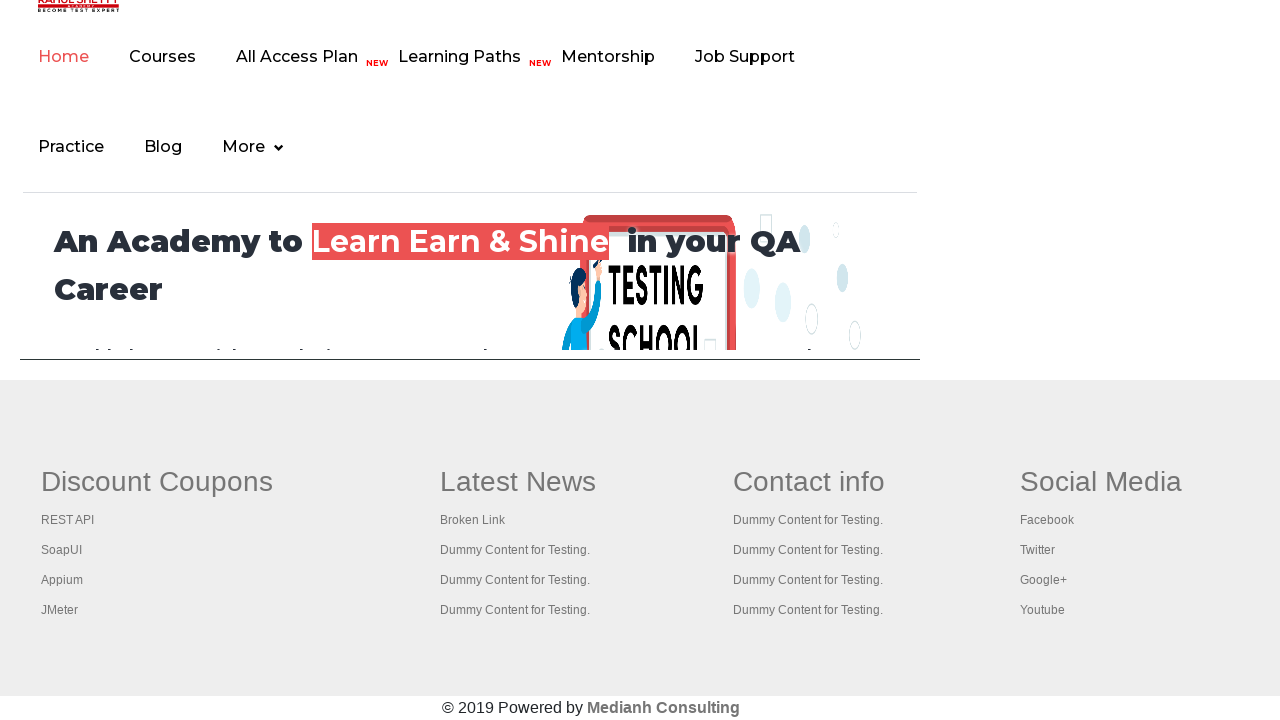

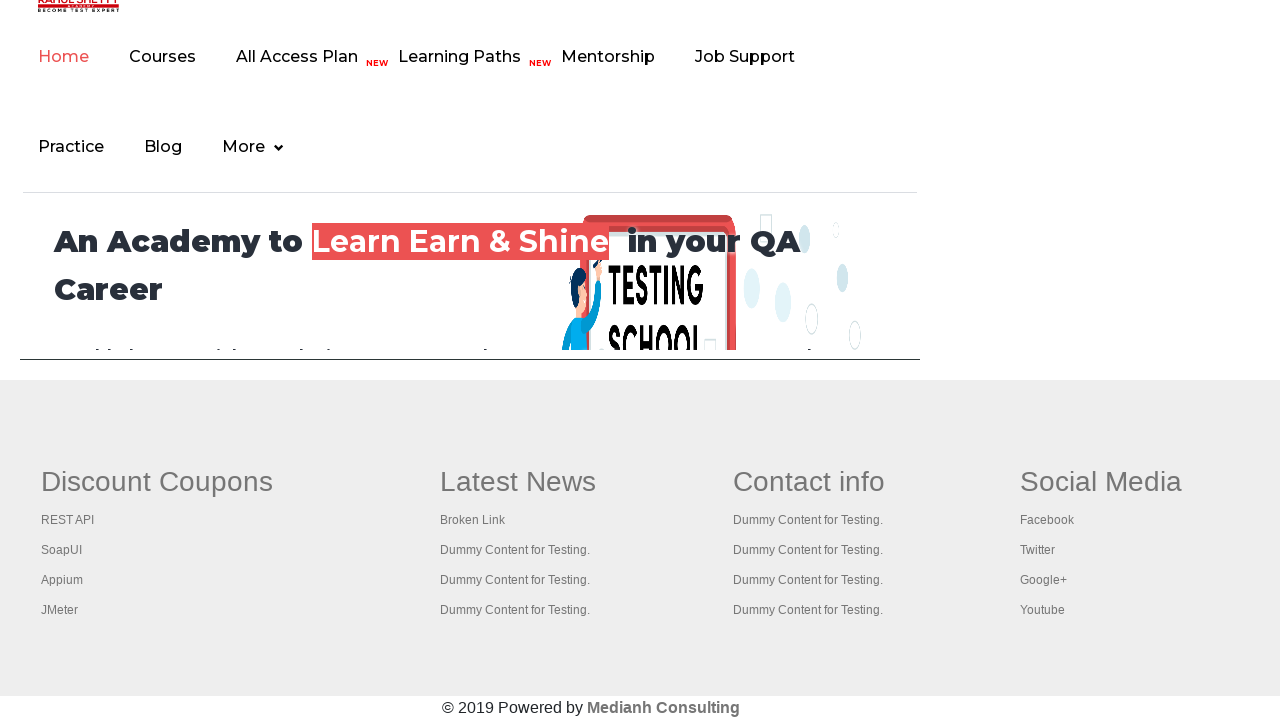